Tests checking a checkbox by its sibling position (3rd sibling)

Starting URL: https://www.w3schools.com/tags/tryit.asp?filename=tryhtml5_input_type_checkbox

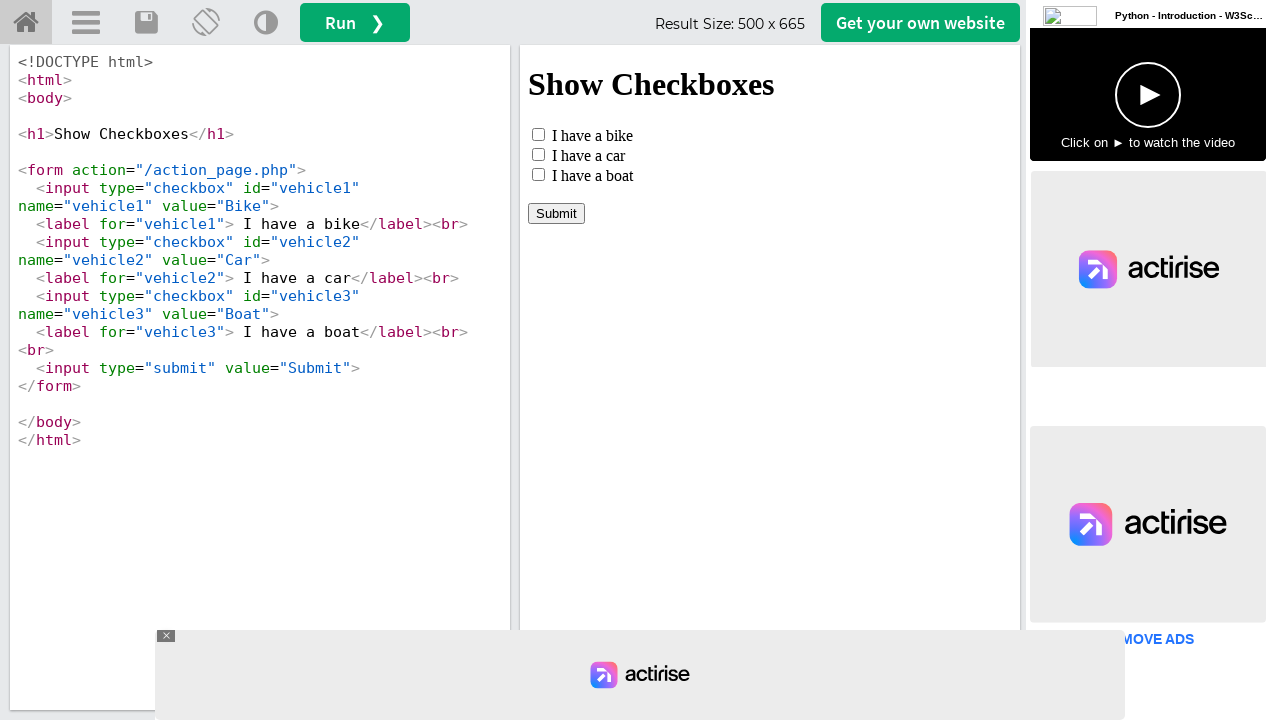

Located the iframe result frame
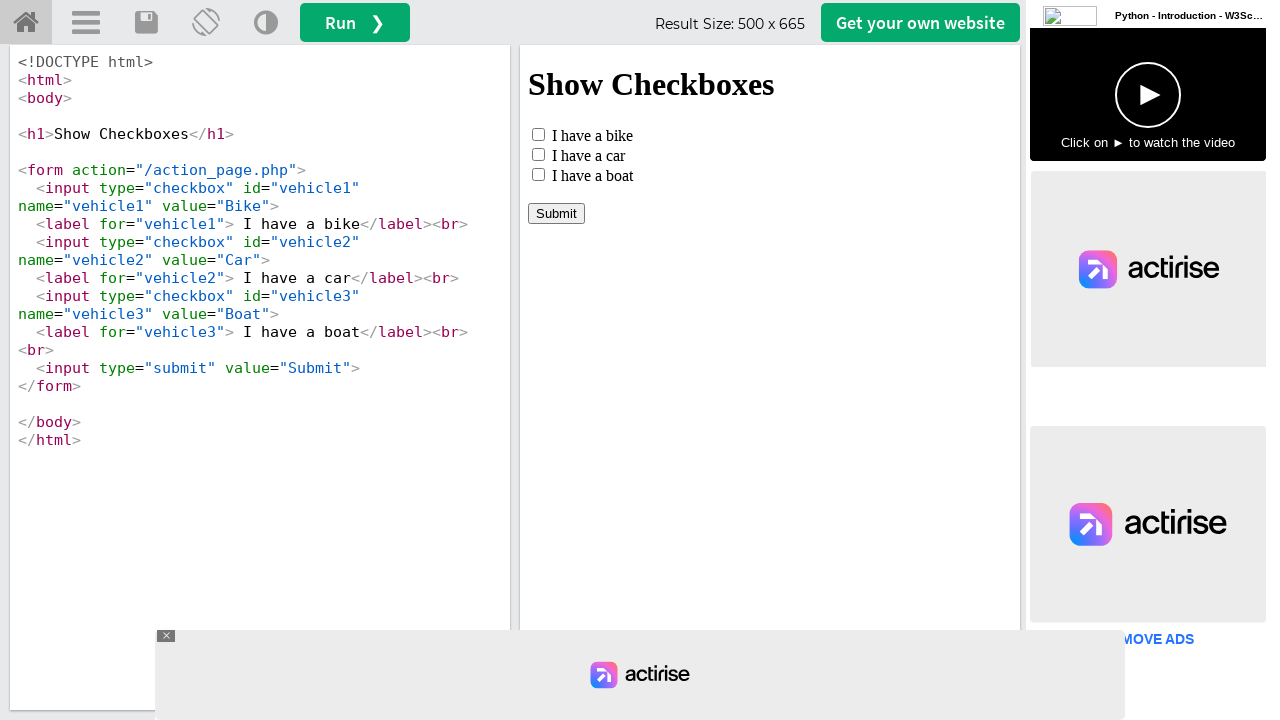

Located the 3rd checkbox element by sibling position
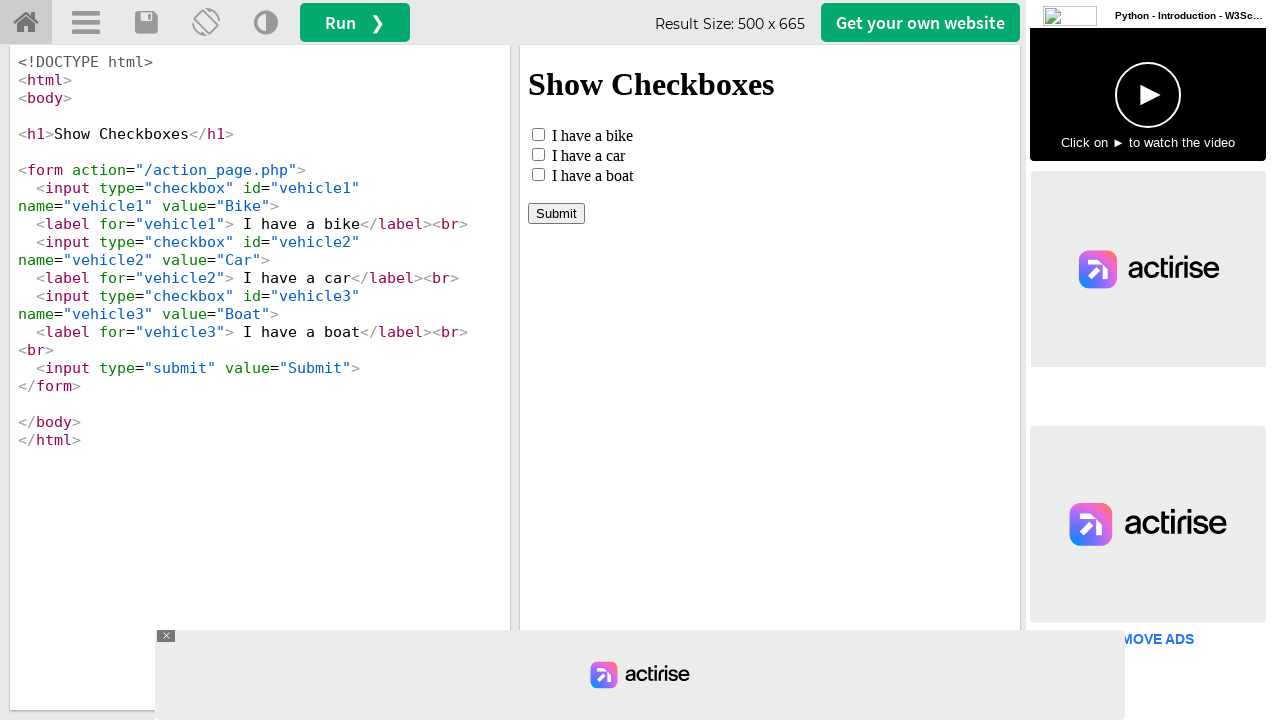

Checked the 3rd checkbox at (538, 174) on #iframeResult >> internal:control=enter-frame >> input[type='checkbox'] >> nth=2
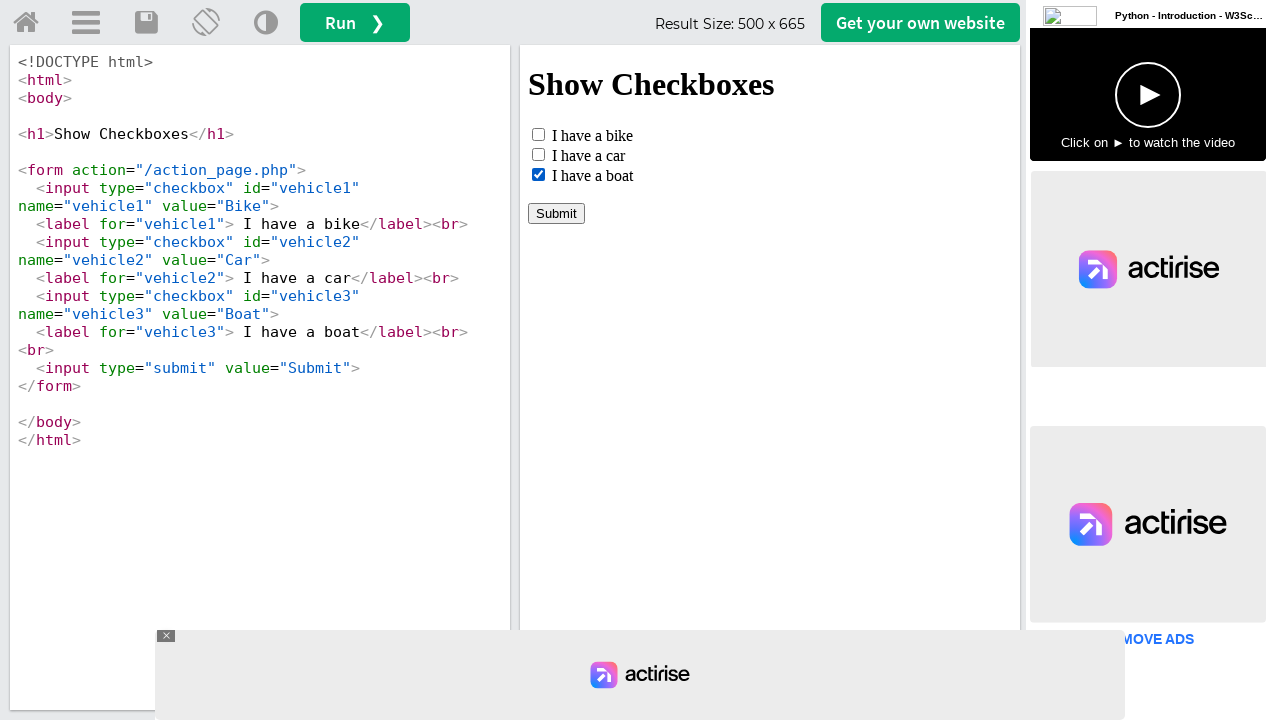

Verified that the checkbox is checked
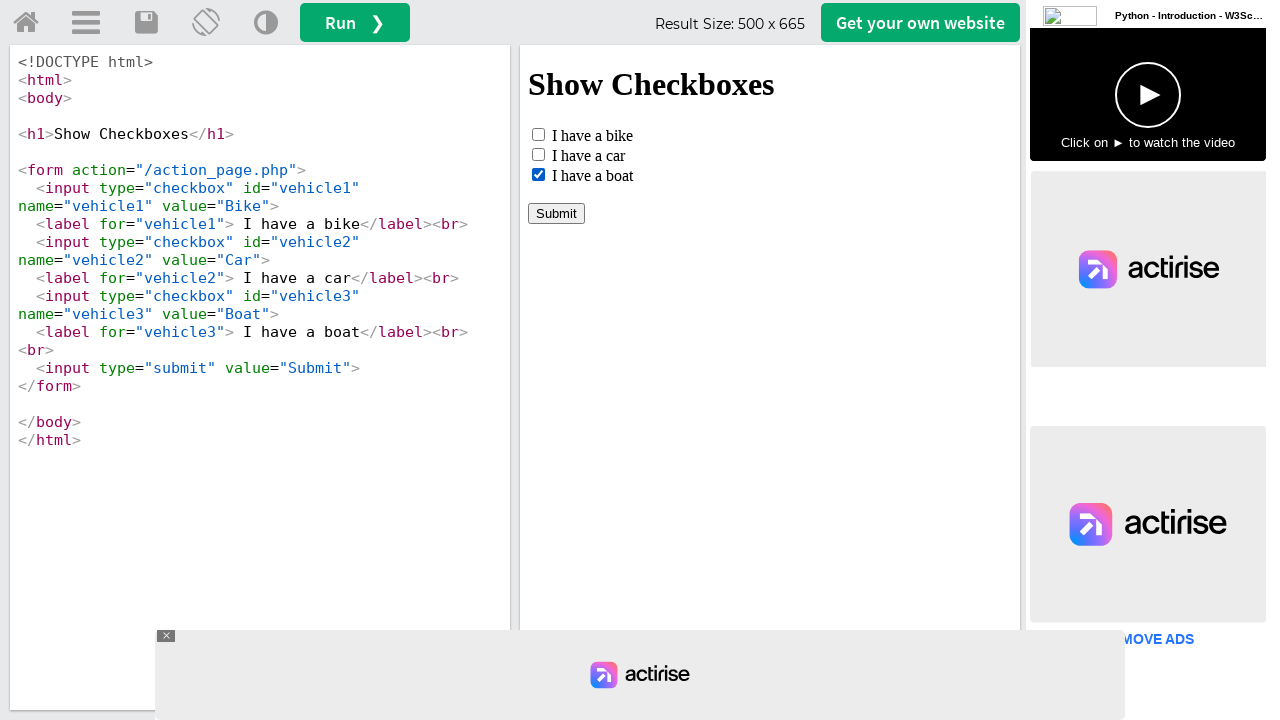

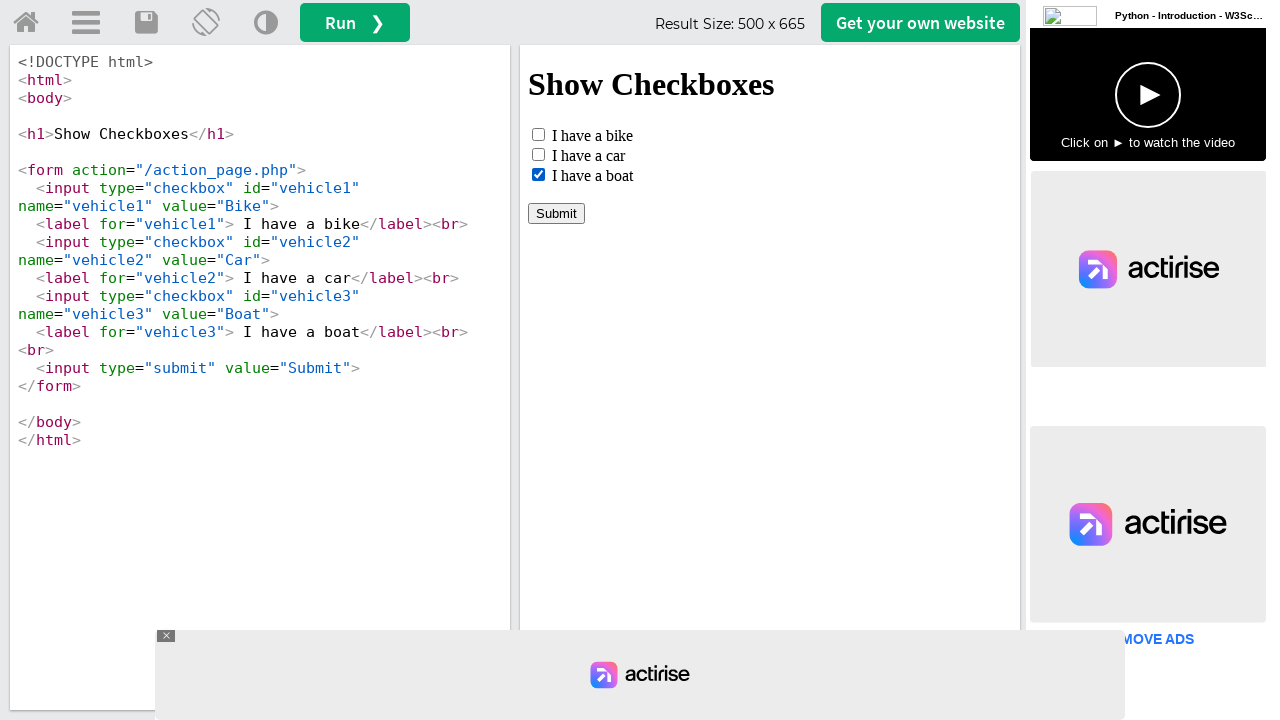